Tests keyboard Enter key usage by filling a search bar and pressing Enter to search

Starting URL: http://omayo.blogspot.com

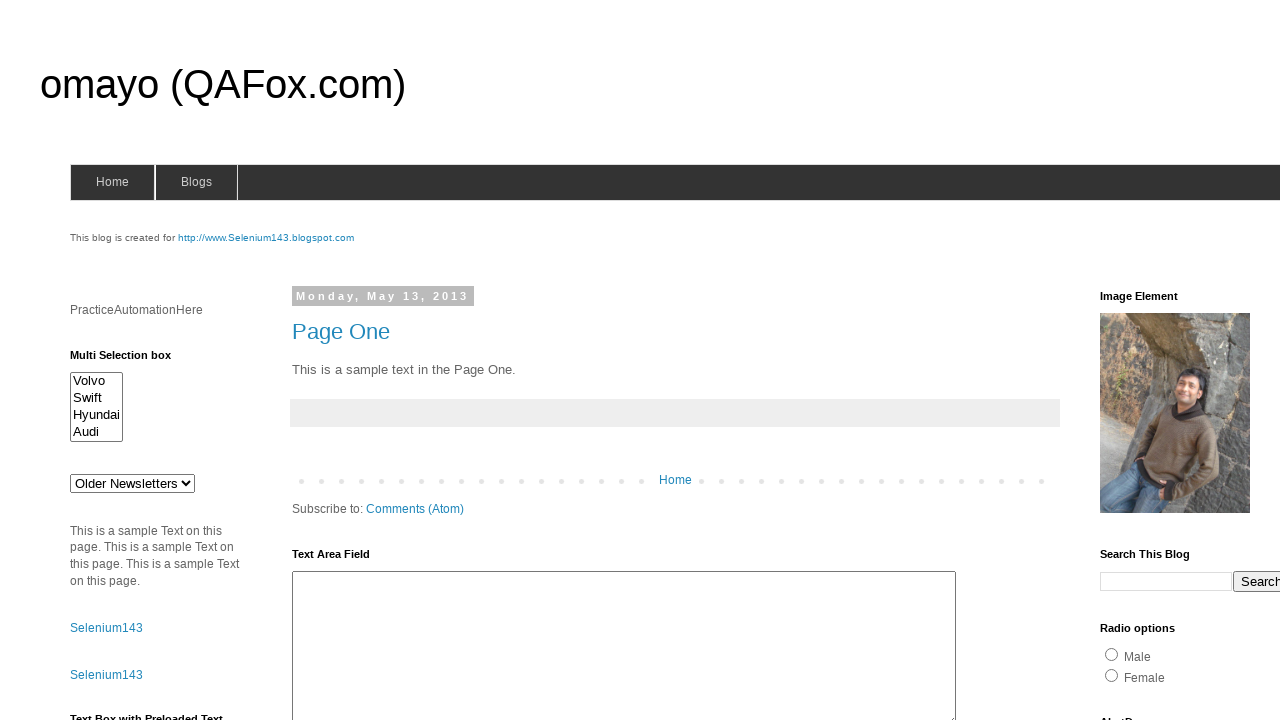

Filled search bar with 'Random' on td.gsc-input > input
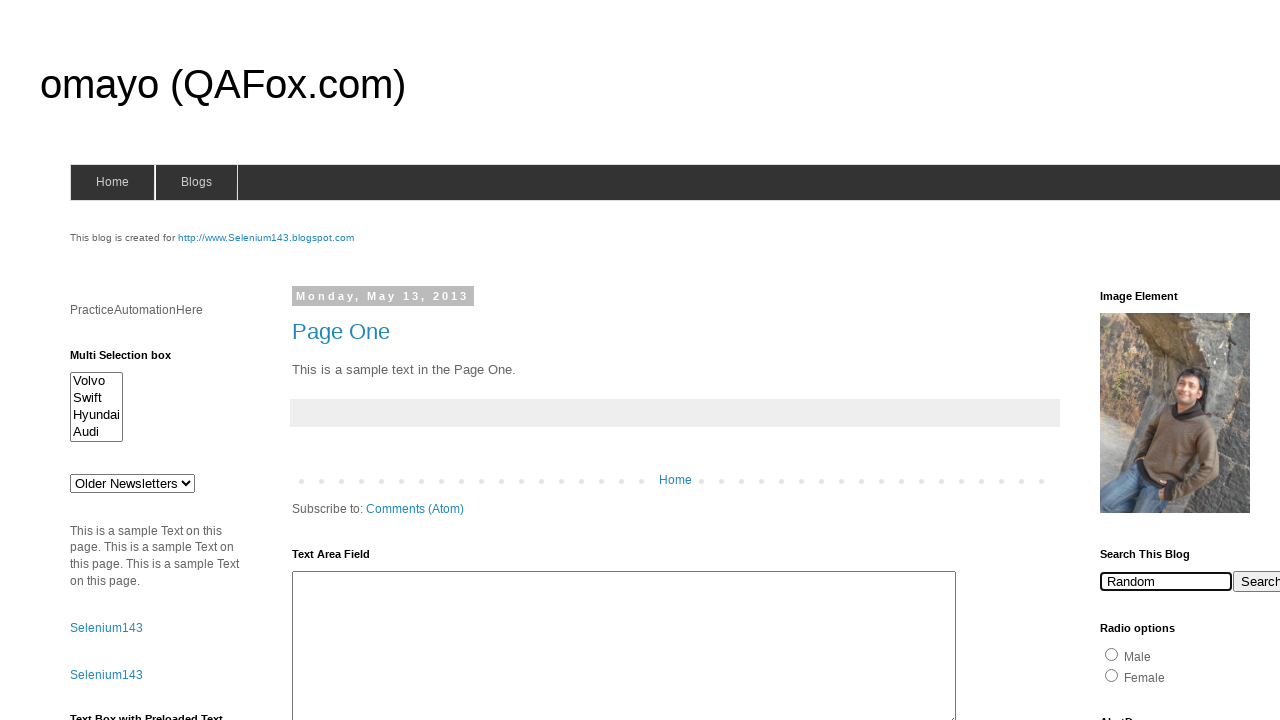

Pressed Enter key to search on td.gsc-input > input
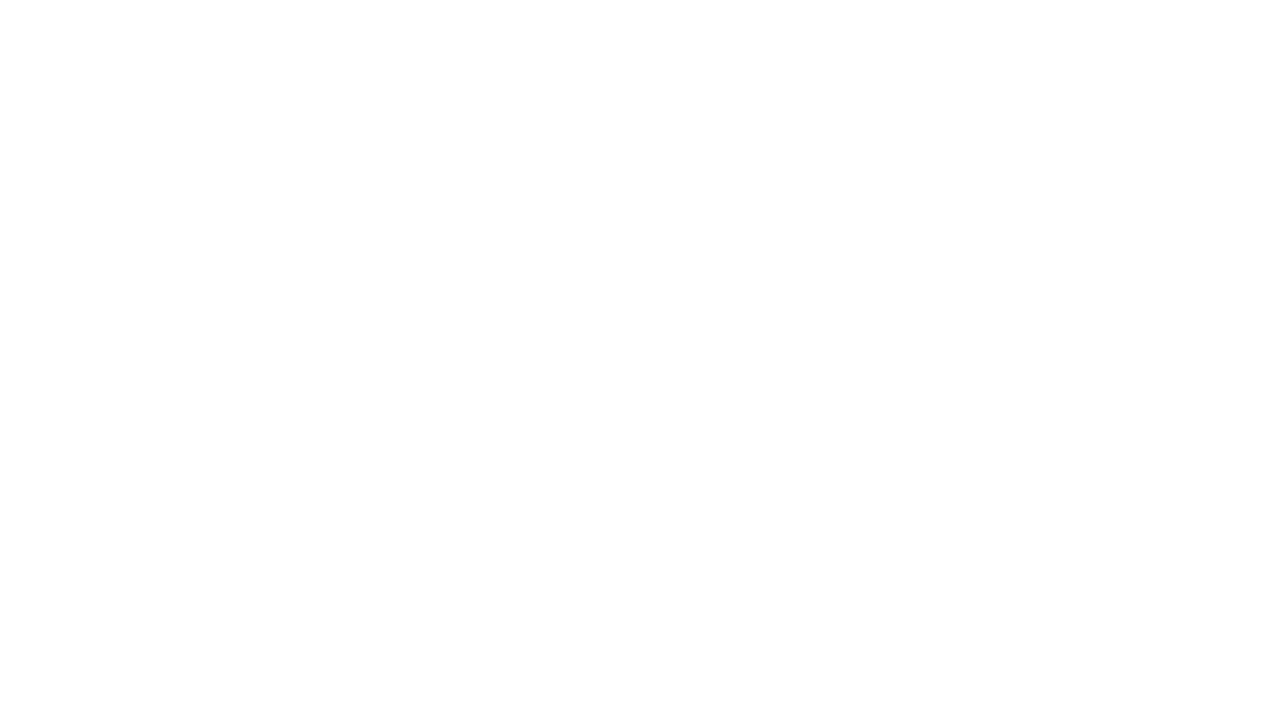

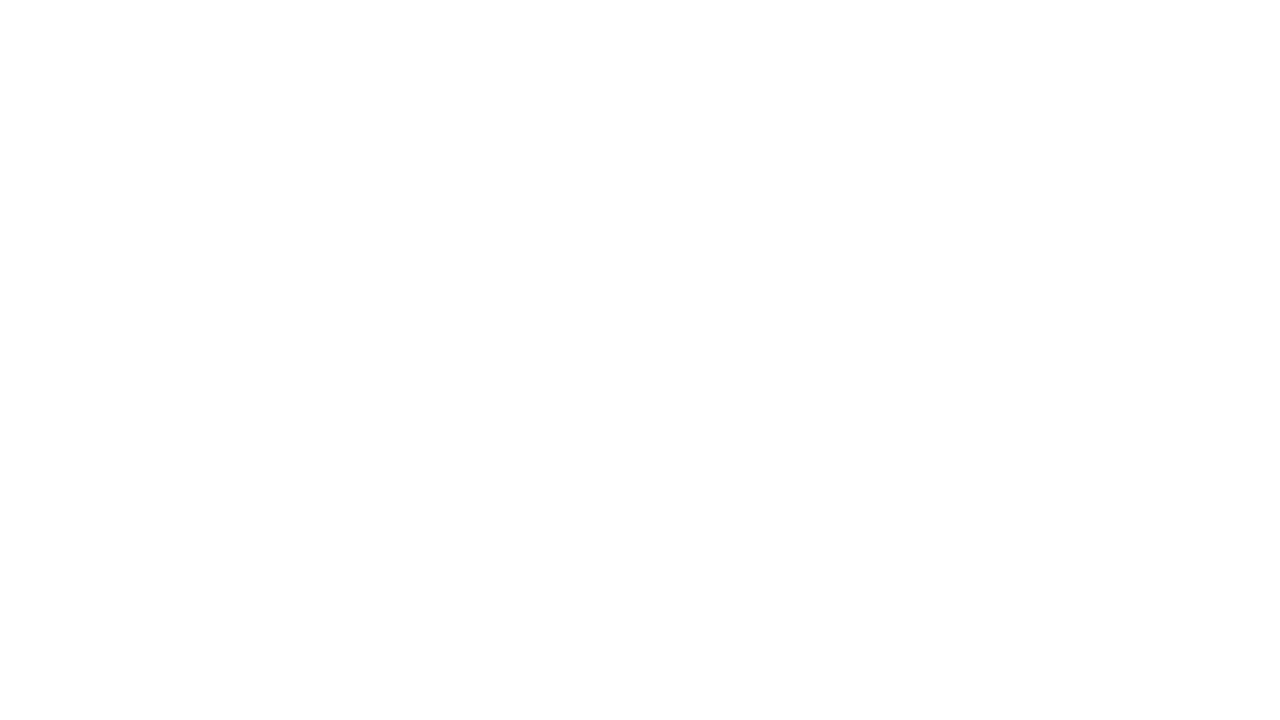